Tests a math challenge by clicking a button that opens a new window, calculating a mathematical expression based on a value from the page, and submitting the answer

Starting URL: http://suninjuly.github.io/redirect_accept.html

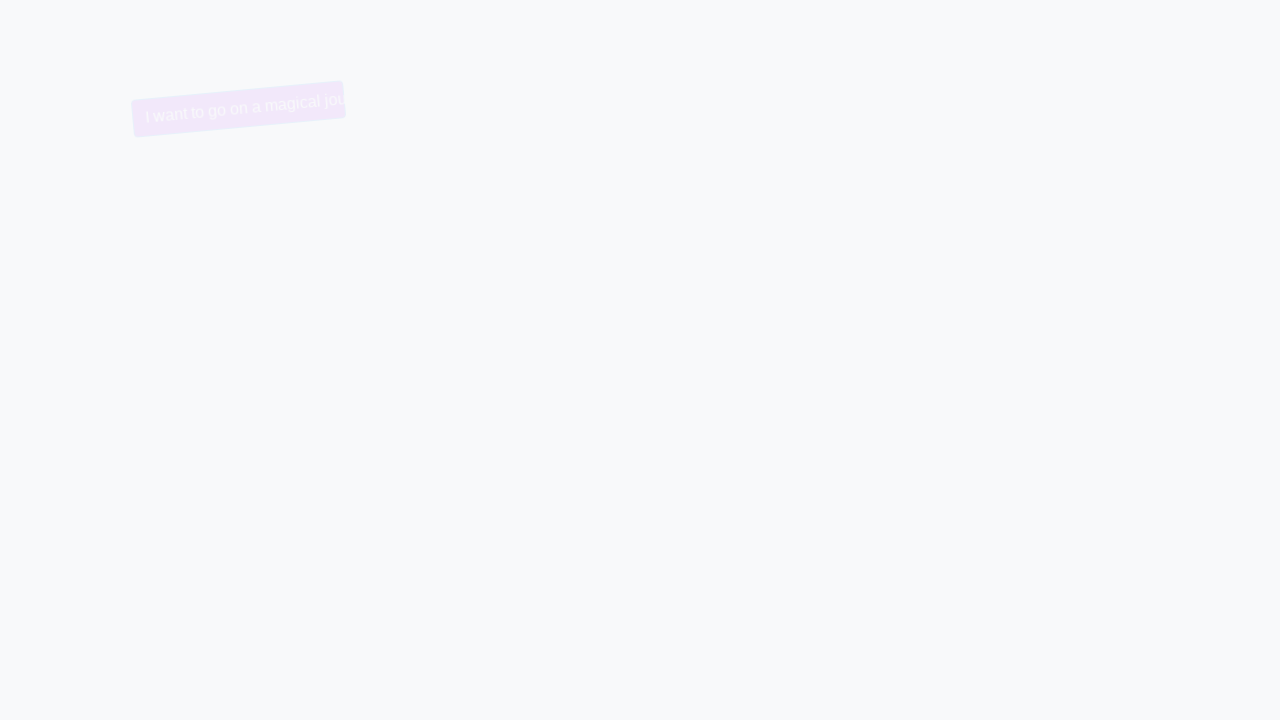

Clicked the trollface button to trigger redirect/new window at (217, 109) on button.trollface.btn.btn-primary
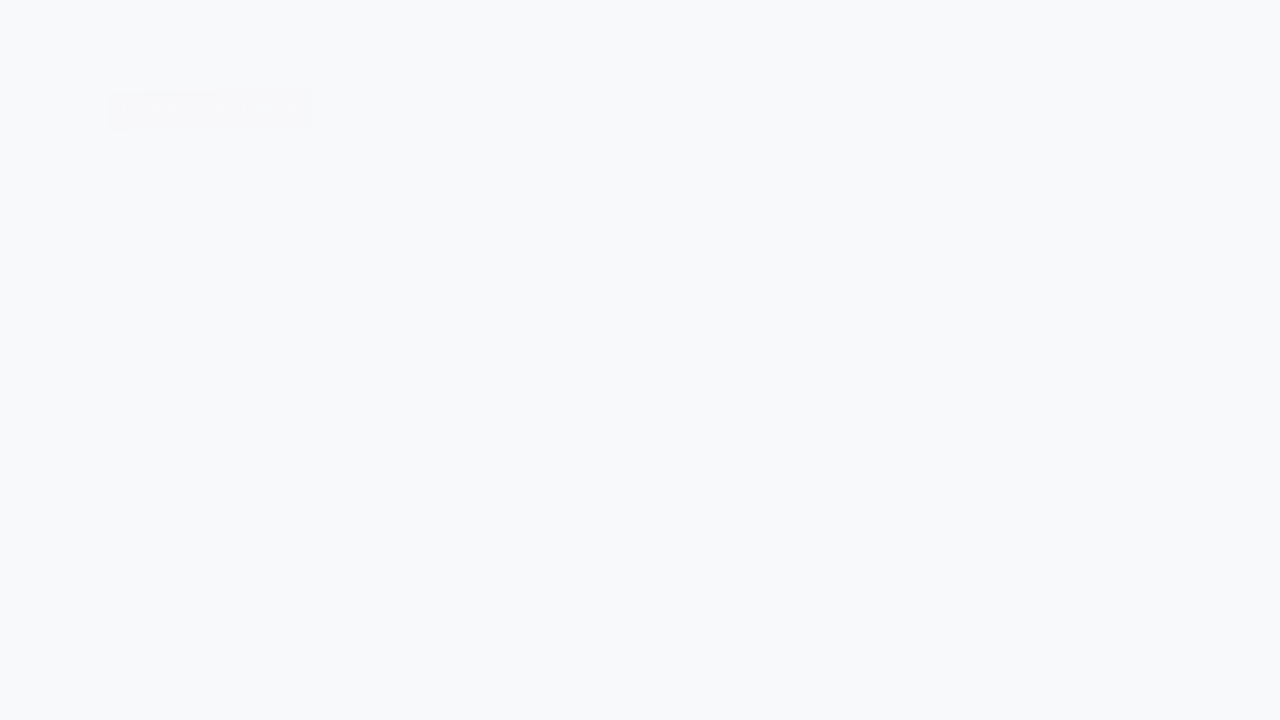

Waited 1000ms for redirect to complete
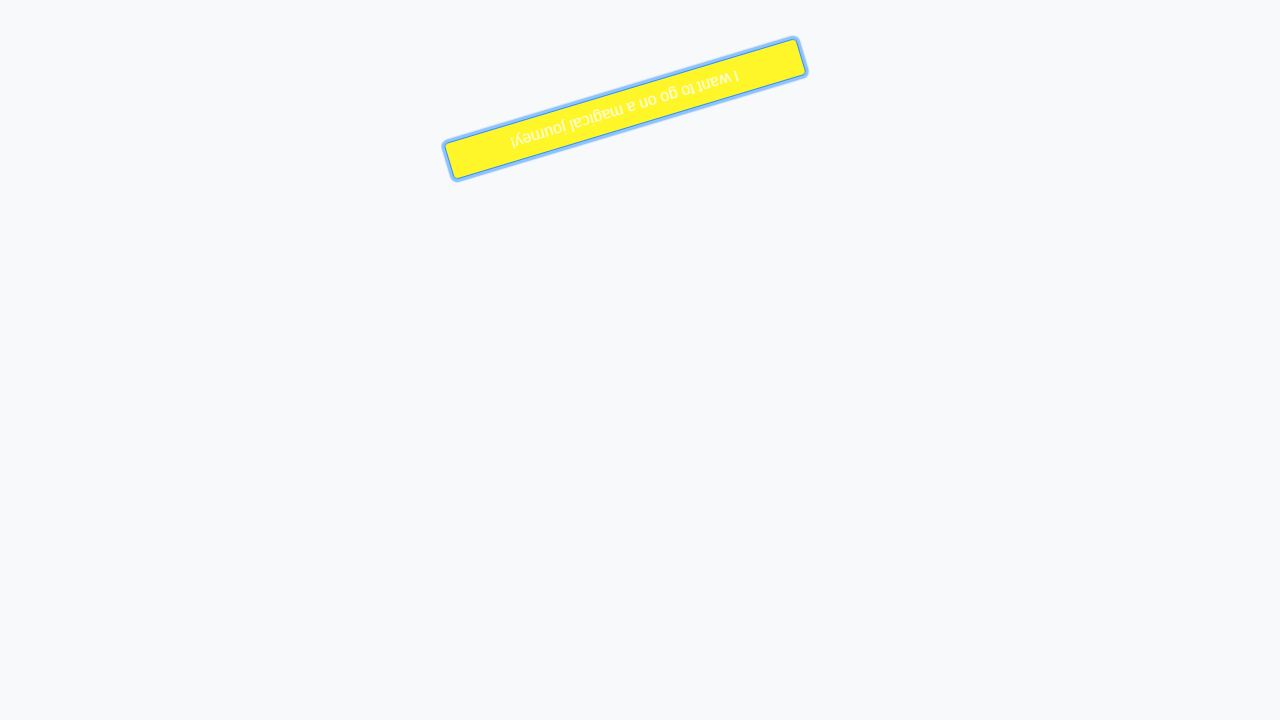

Switched to the newest page/tab
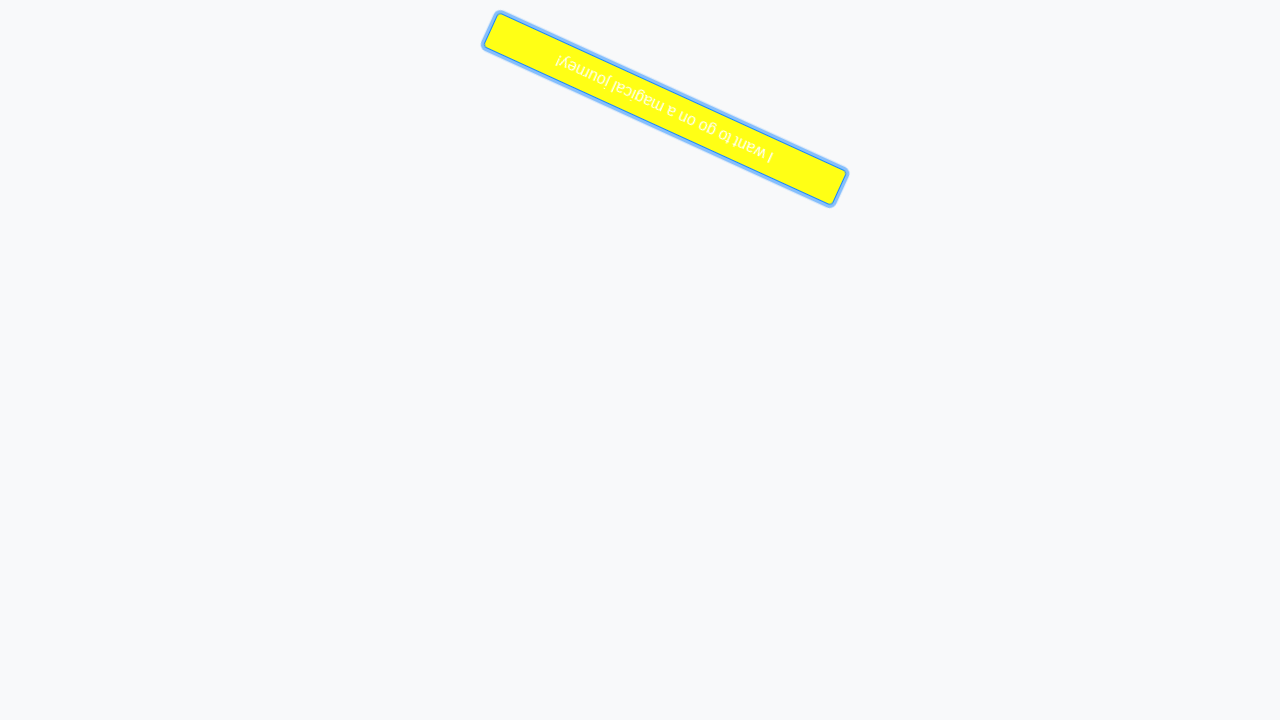

Retrieved value from page: 989
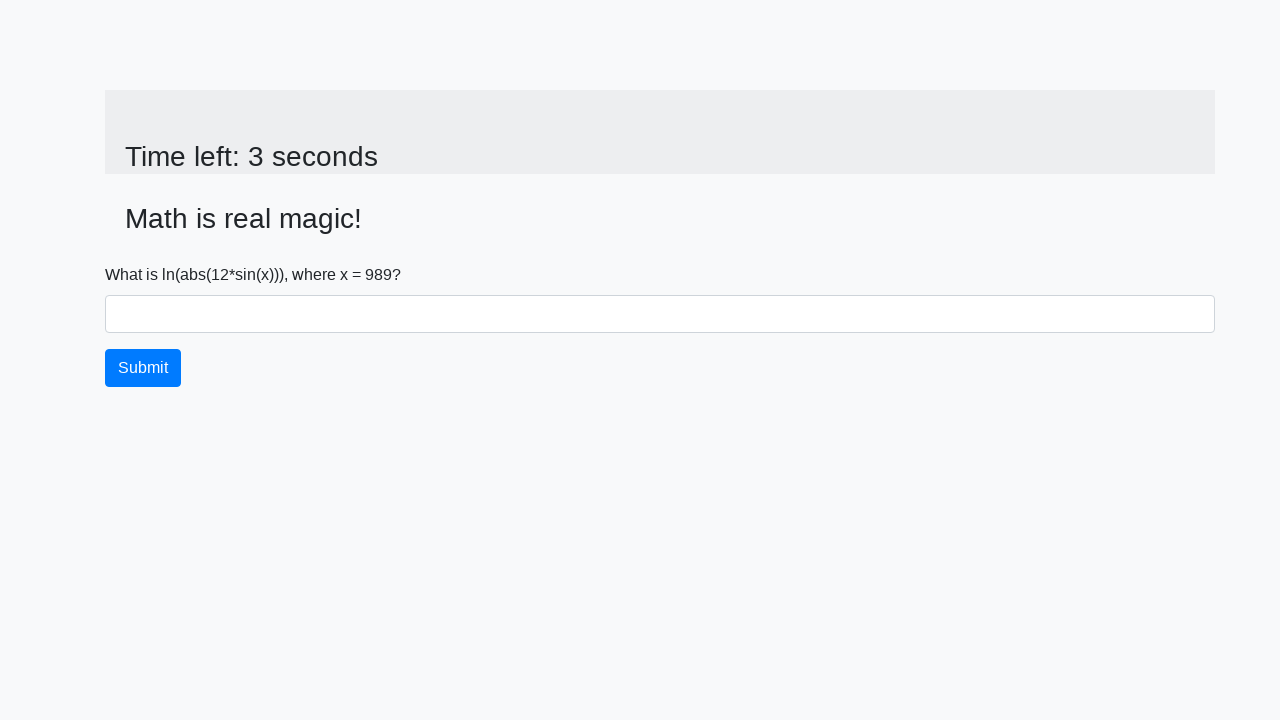

Calculated mathematical expression: log(abs(12*sin(989))) = 1.9158039062732257
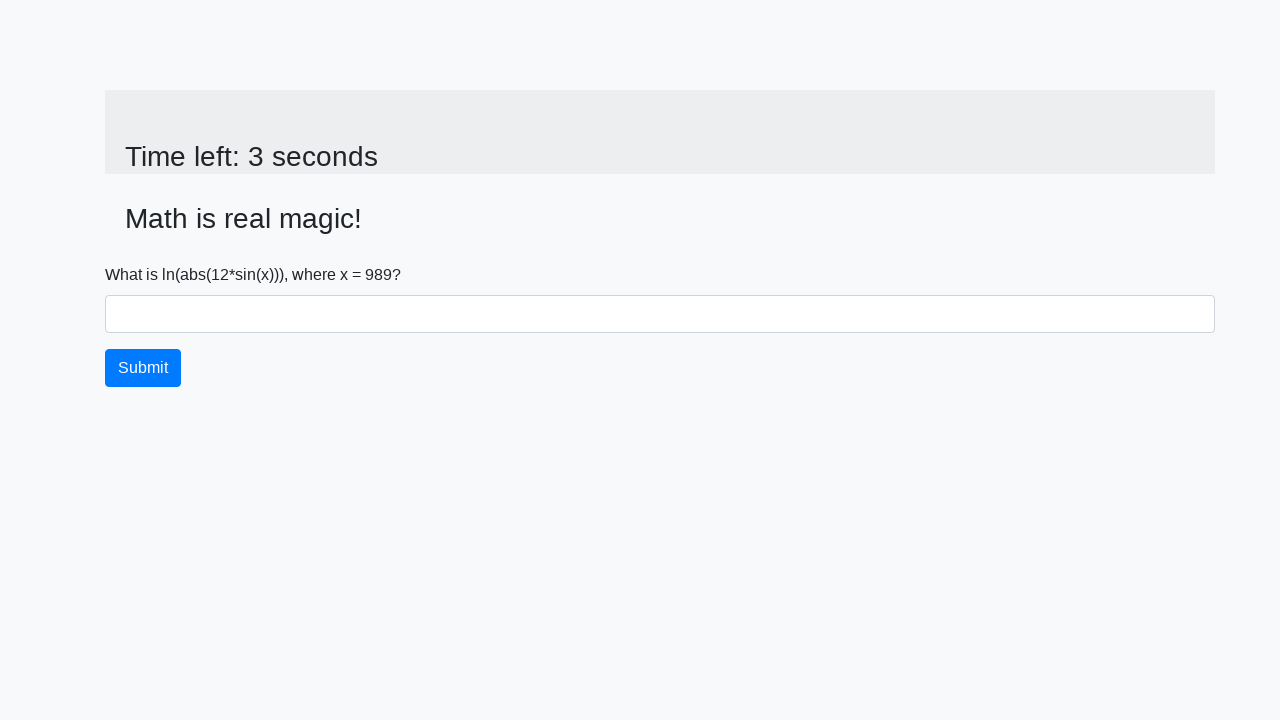

Filled answer field with calculated value: 1.9158039062732257 on input#answer.form-control
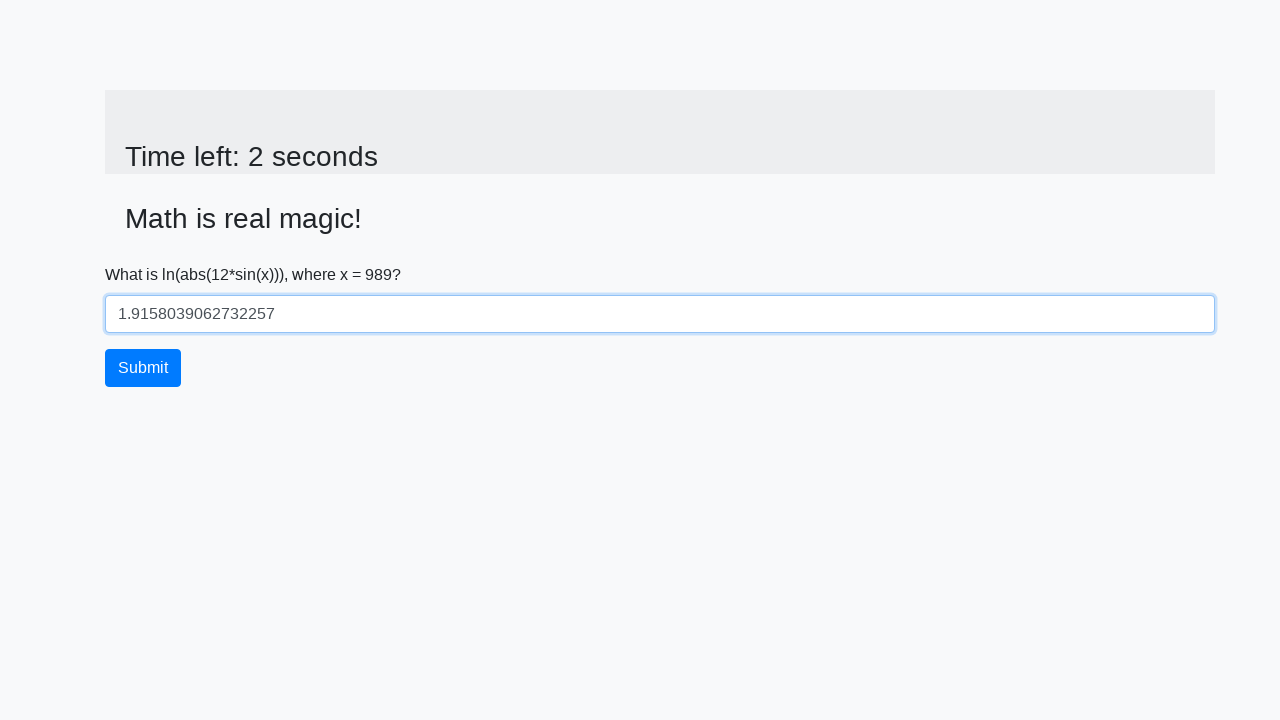

Clicked submit button to submit the answer at (143, 368) on button.btn.btn-primary
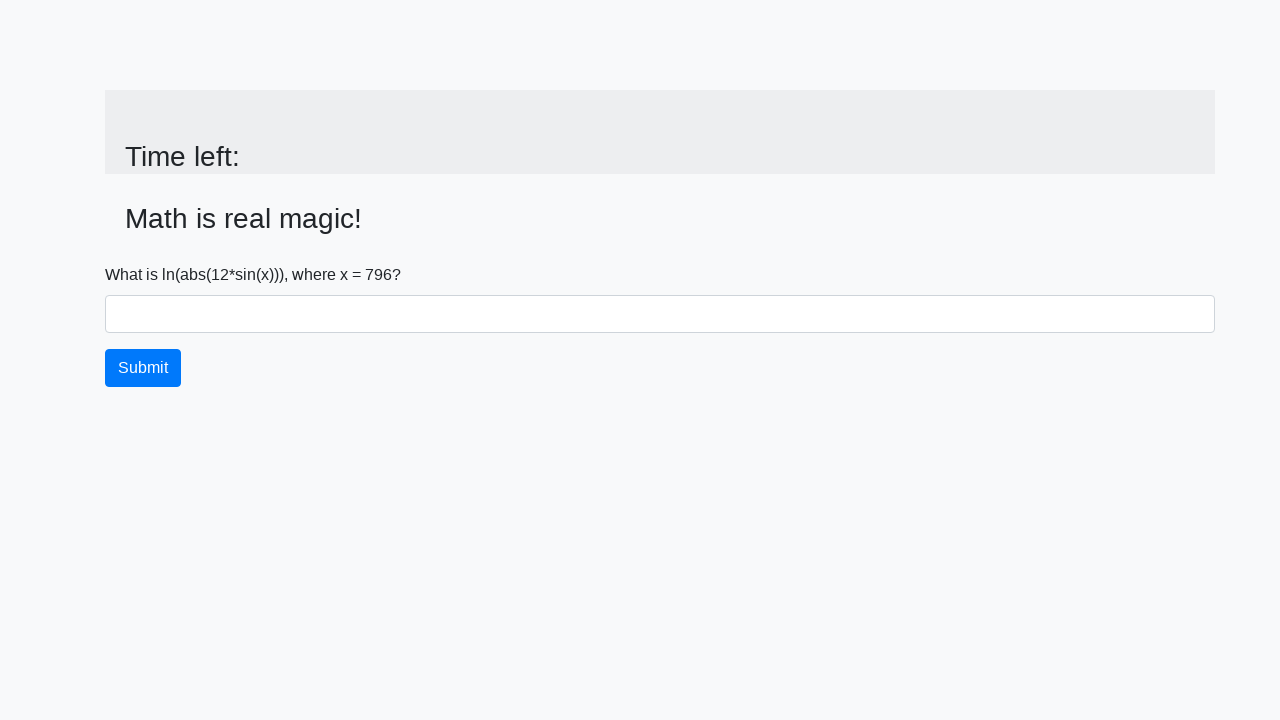

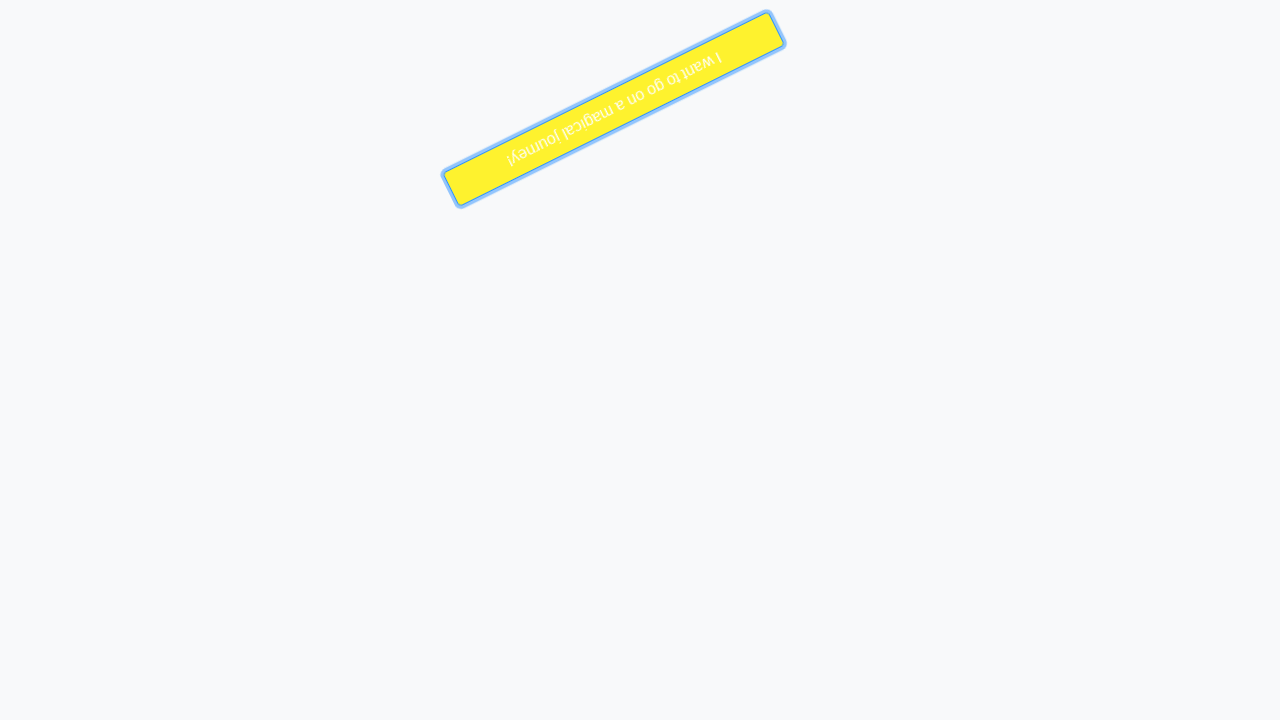